Tests that new items are appended to the bottom of the todo list by creating three items

Starting URL: https://demo.playwright.dev/todomvc

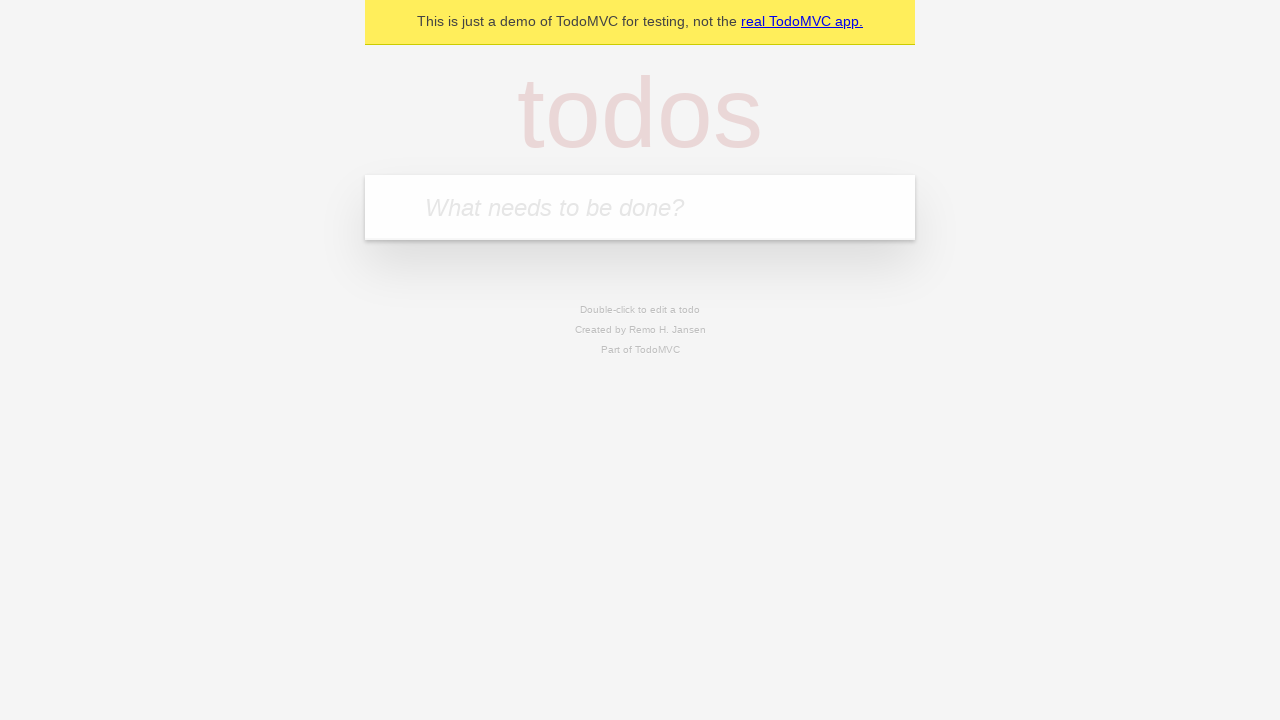

Filled todo input with 'buy some cheese' on internal:attr=[placeholder="What needs to be done?"i]
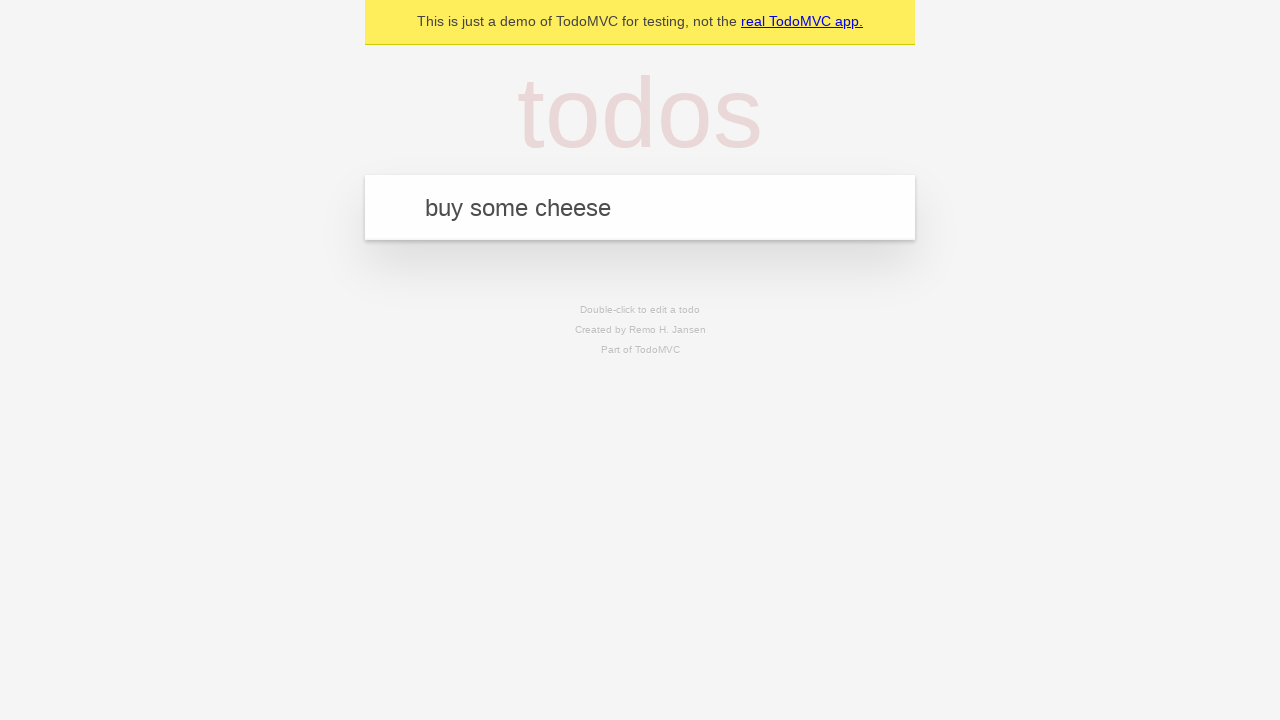

Pressed Enter to add first todo item on internal:attr=[placeholder="What needs to be done?"i]
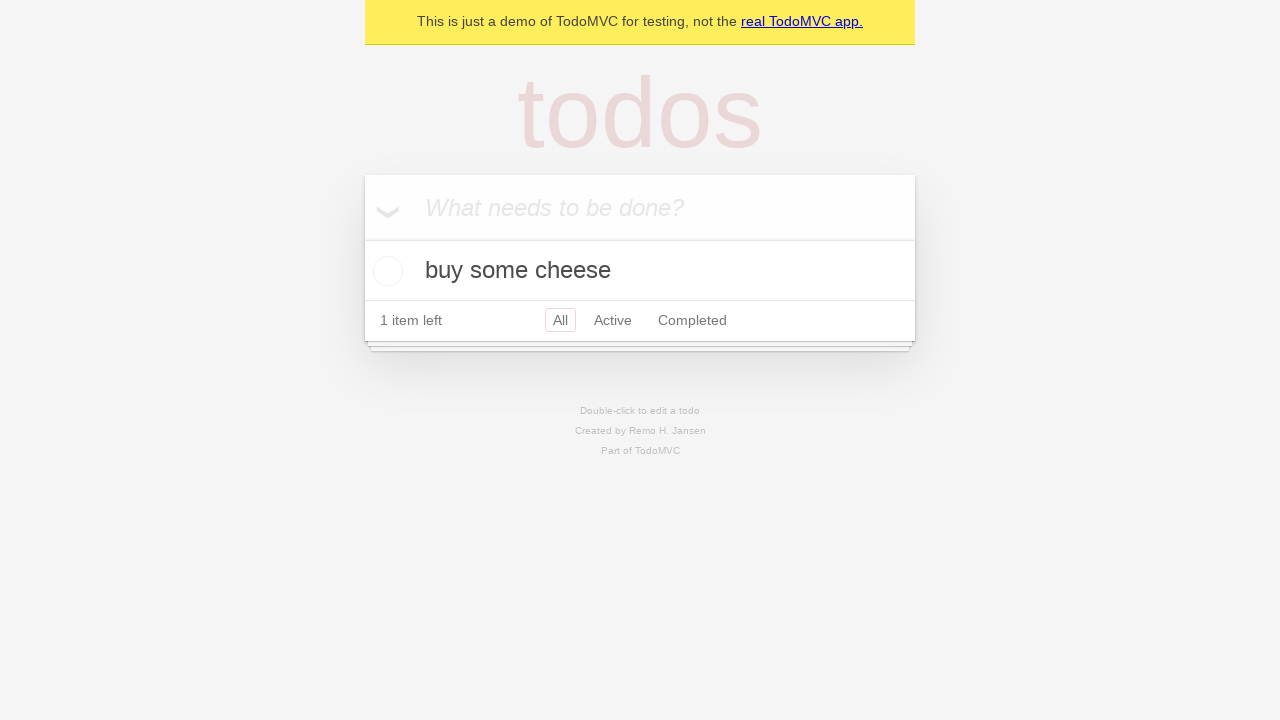

Filled todo input with 'feed the cat' on internal:attr=[placeholder="What needs to be done?"i]
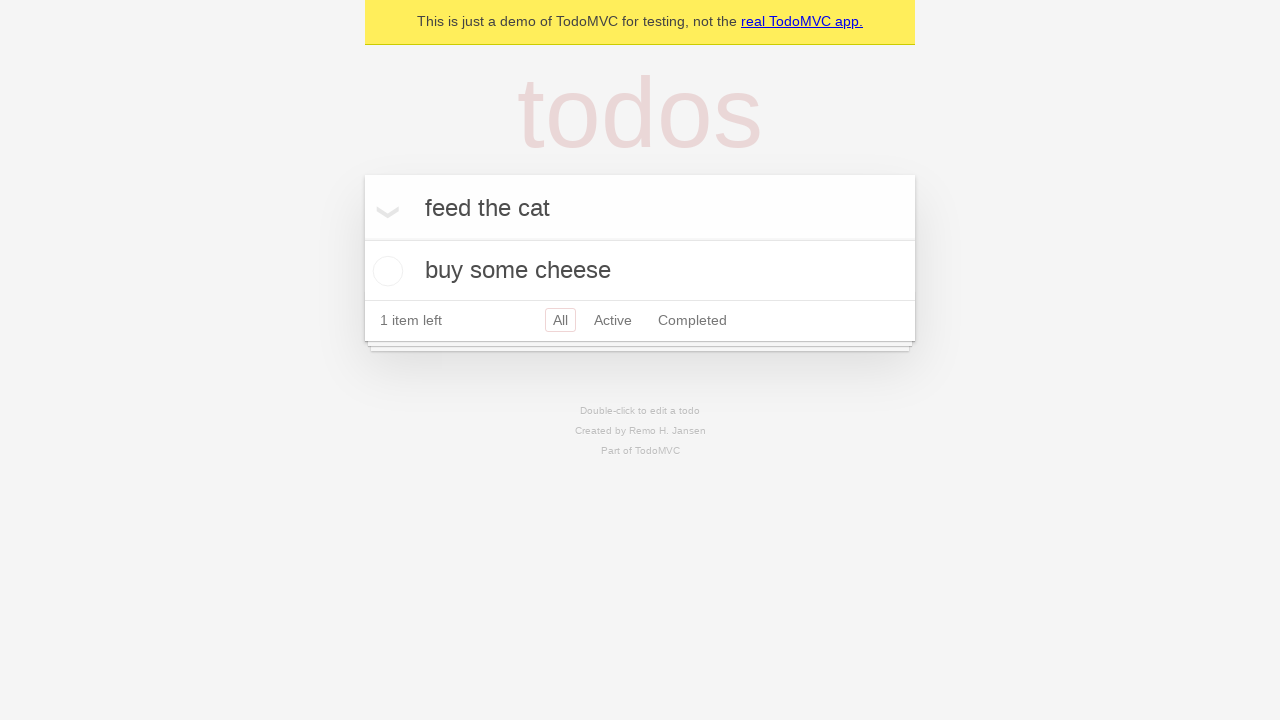

Pressed Enter to add second todo item on internal:attr=[placeholder="What needs to be done?"i]
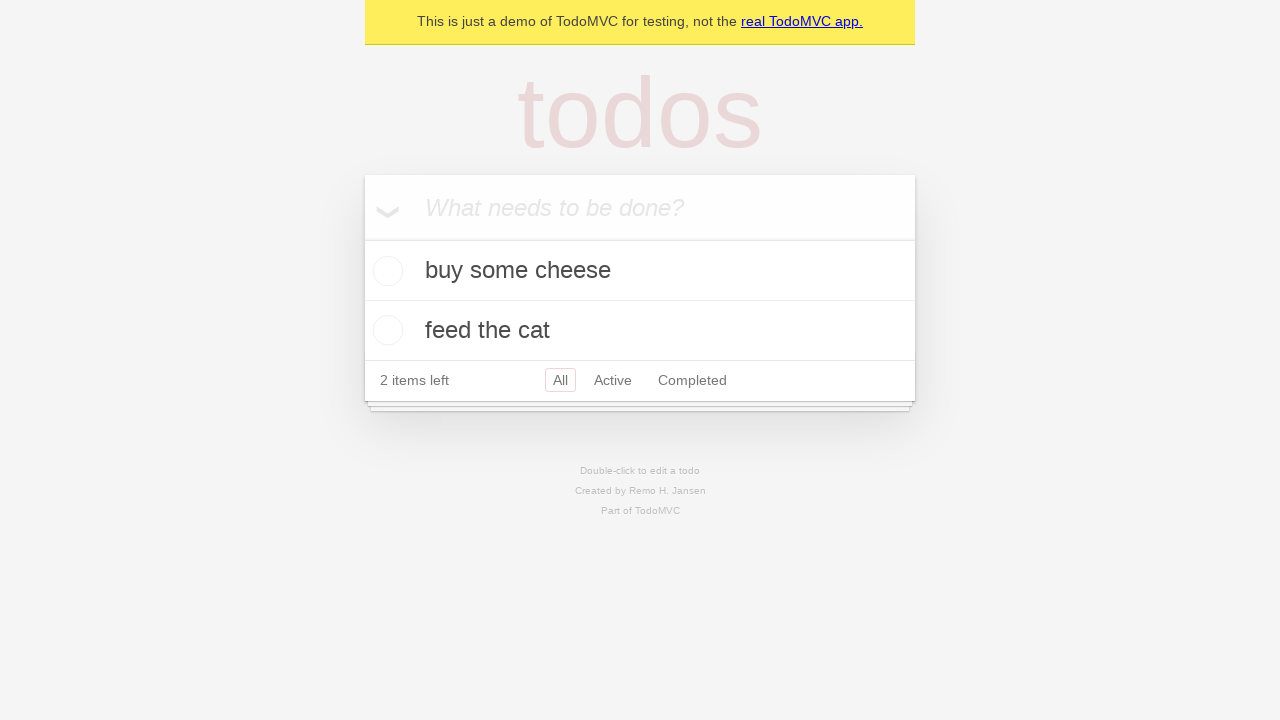

Filled todo input with 'book a doctors appointment' on internal:attr=[placeholder="What needs to be done?"i]
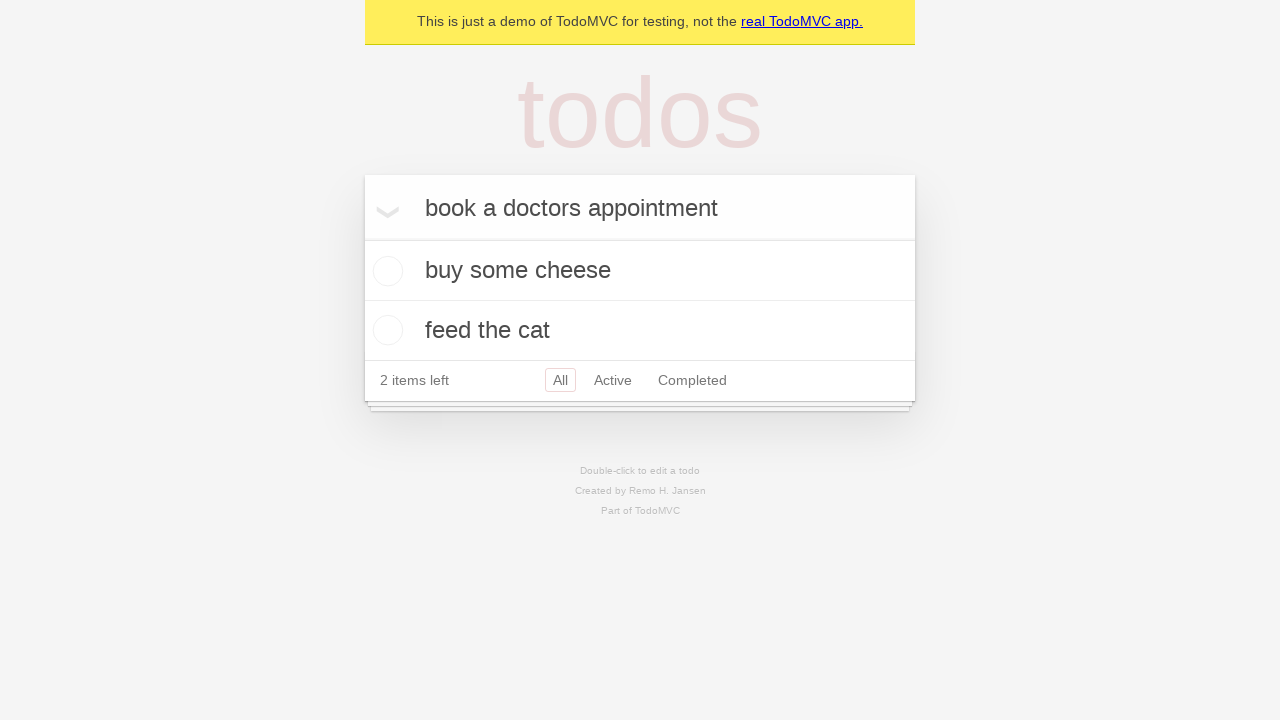

Pressed Enter to add third todo item on internal:attr=[placeholder="What needs to be done?"i]
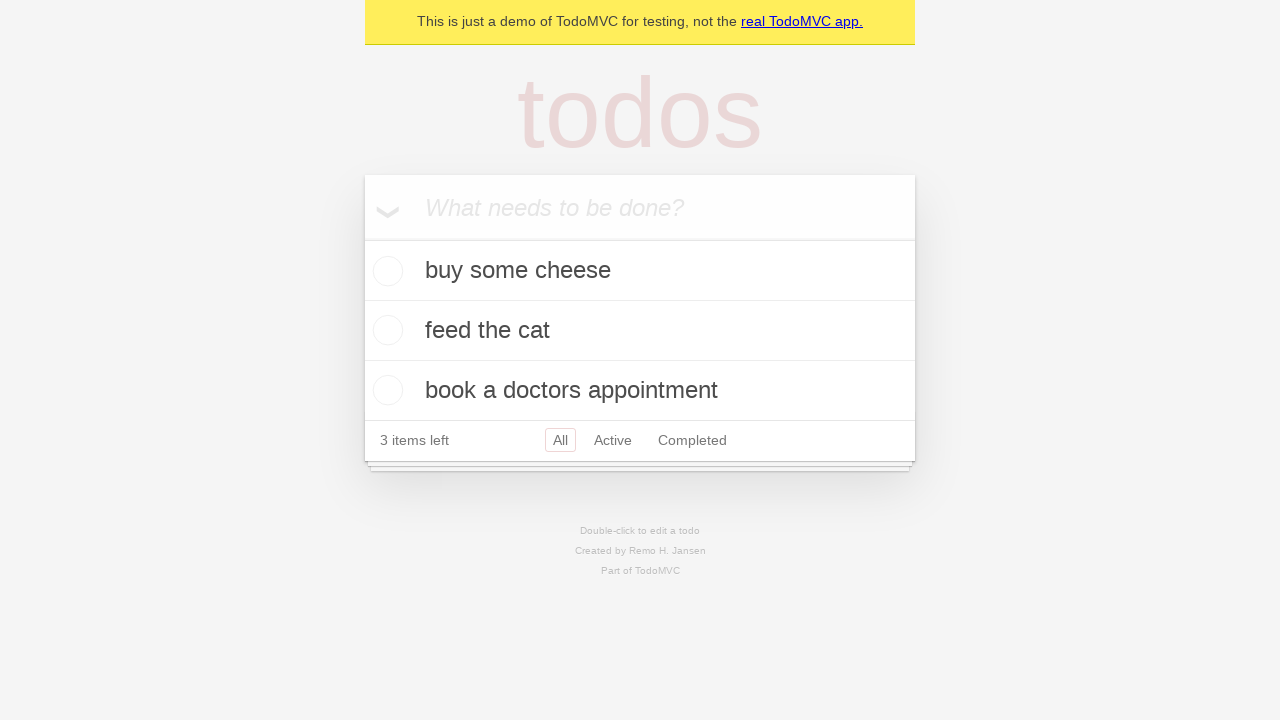

Verified all todo items have been added to the list
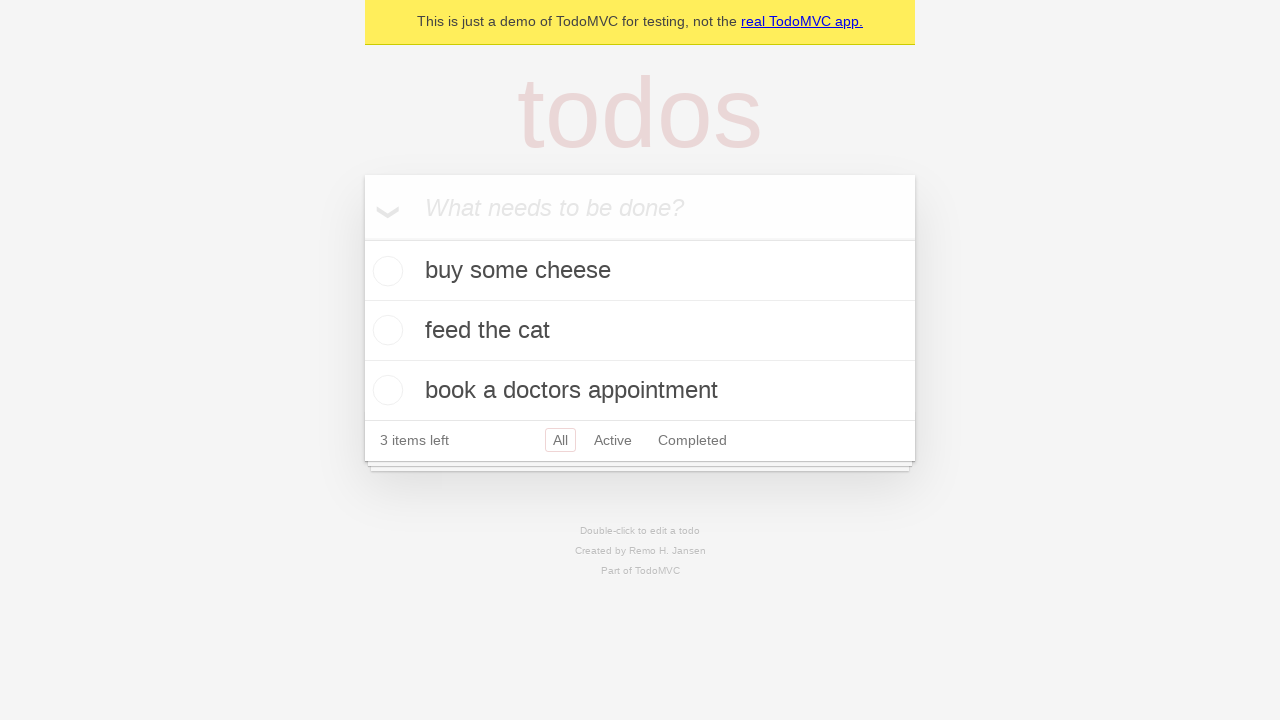

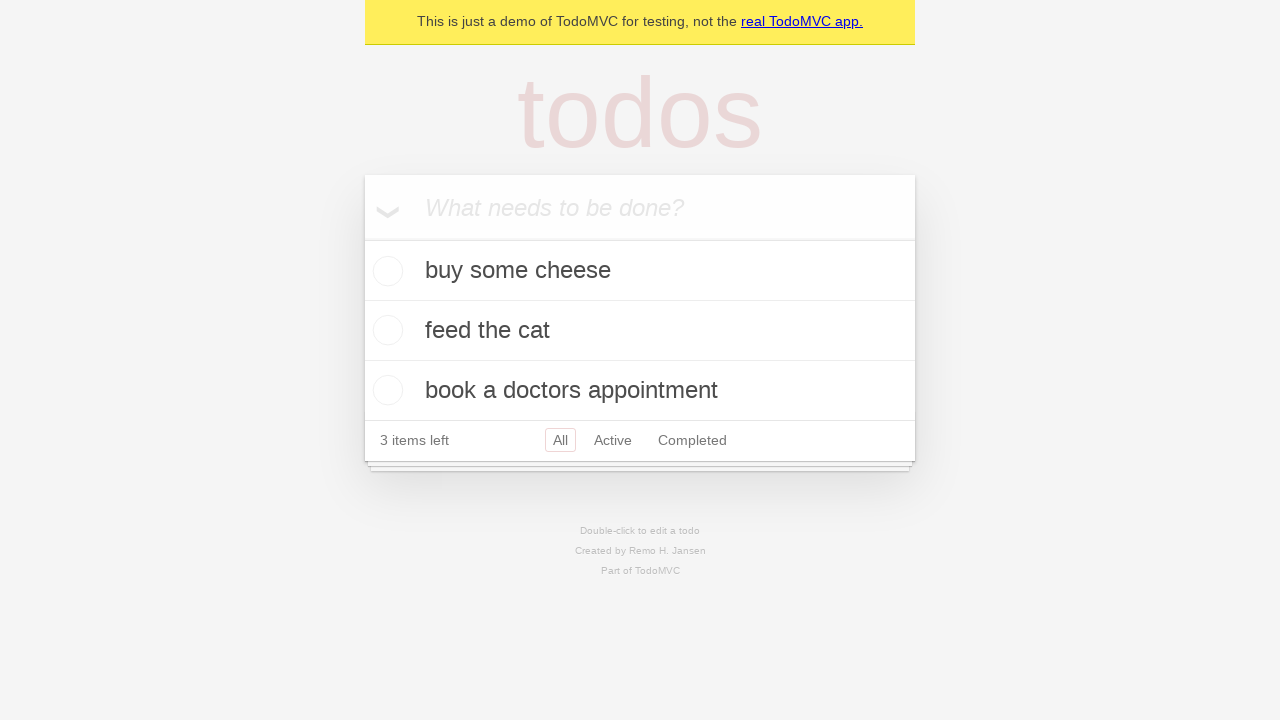